Tests scrolling functionality by navigating to a long page and scrolling the last paragraph element into view using JavaScript execution

Starting URL: https://bonigarcia.dev/selenium-webdriver-java/long-page.html

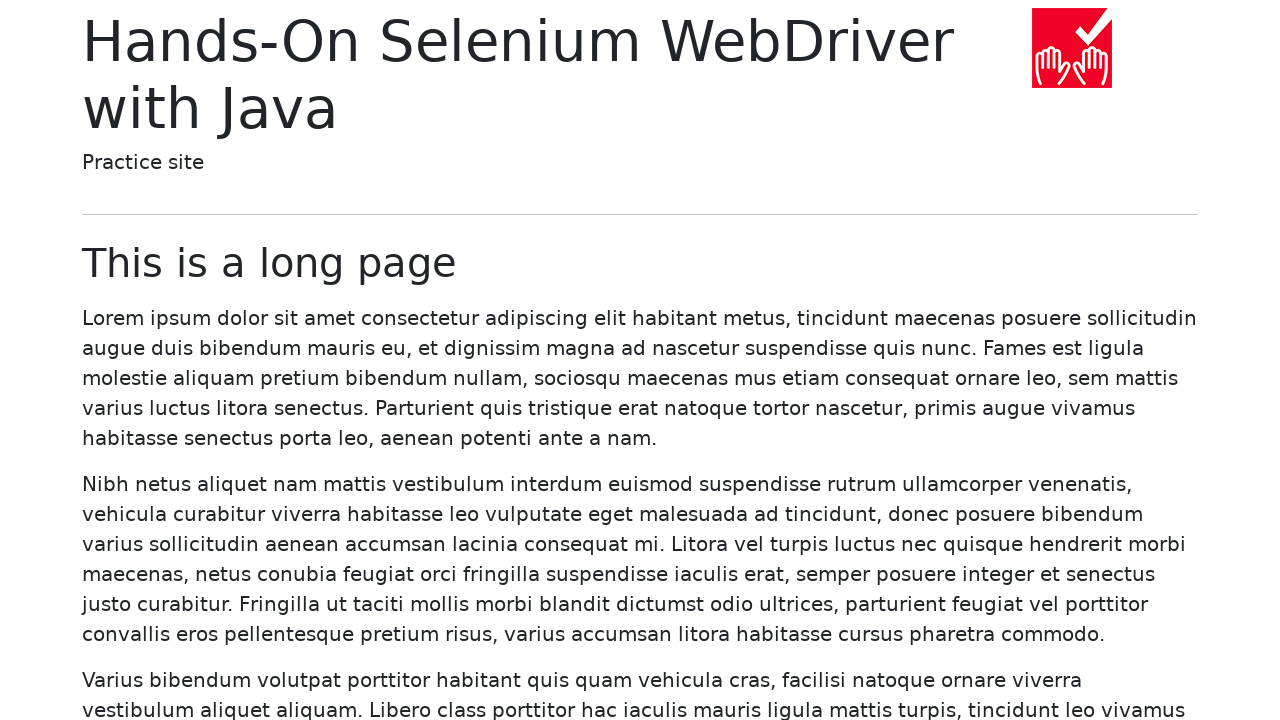

Navigated to long page URL
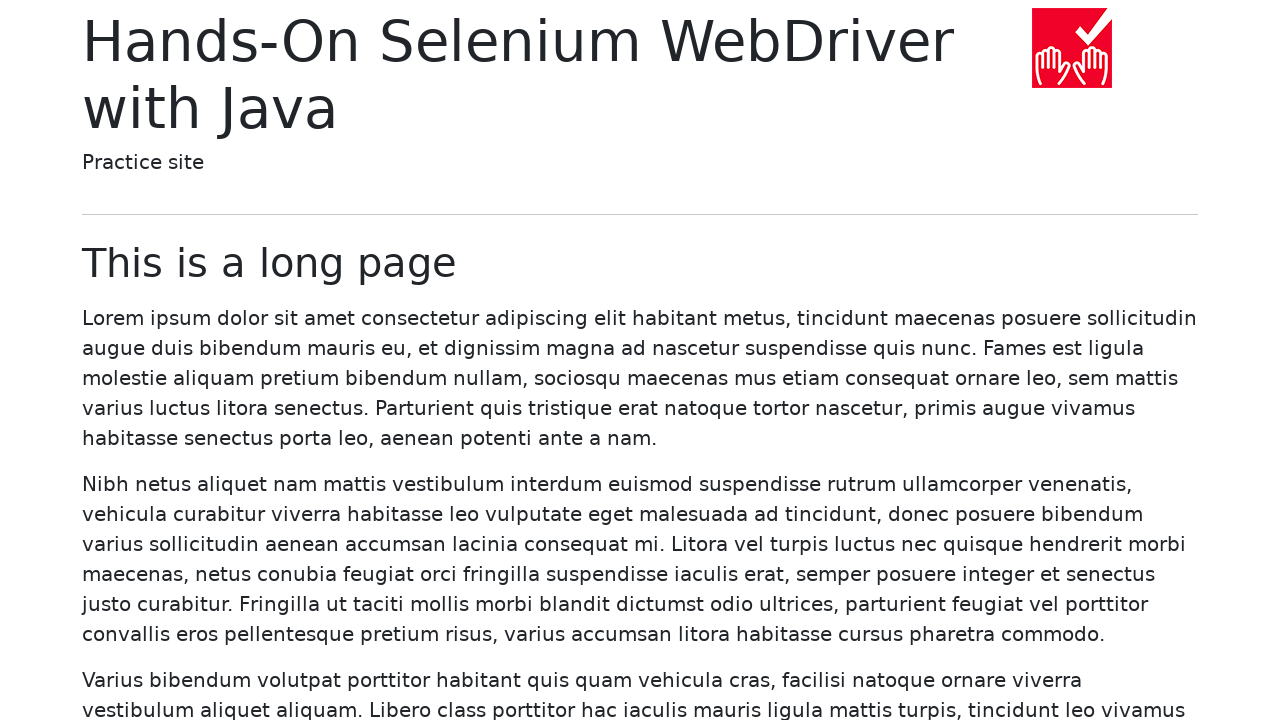

Located the last paragraph element on the page
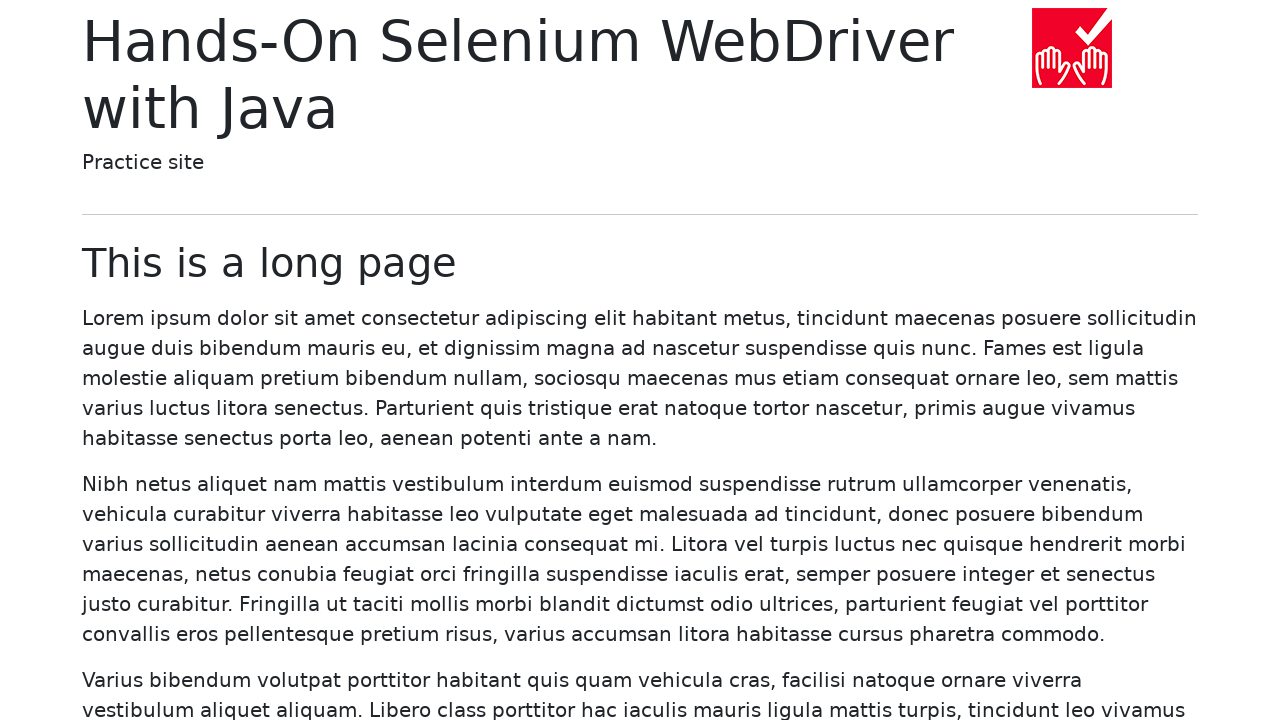

Scrolled the last paragraph element into view
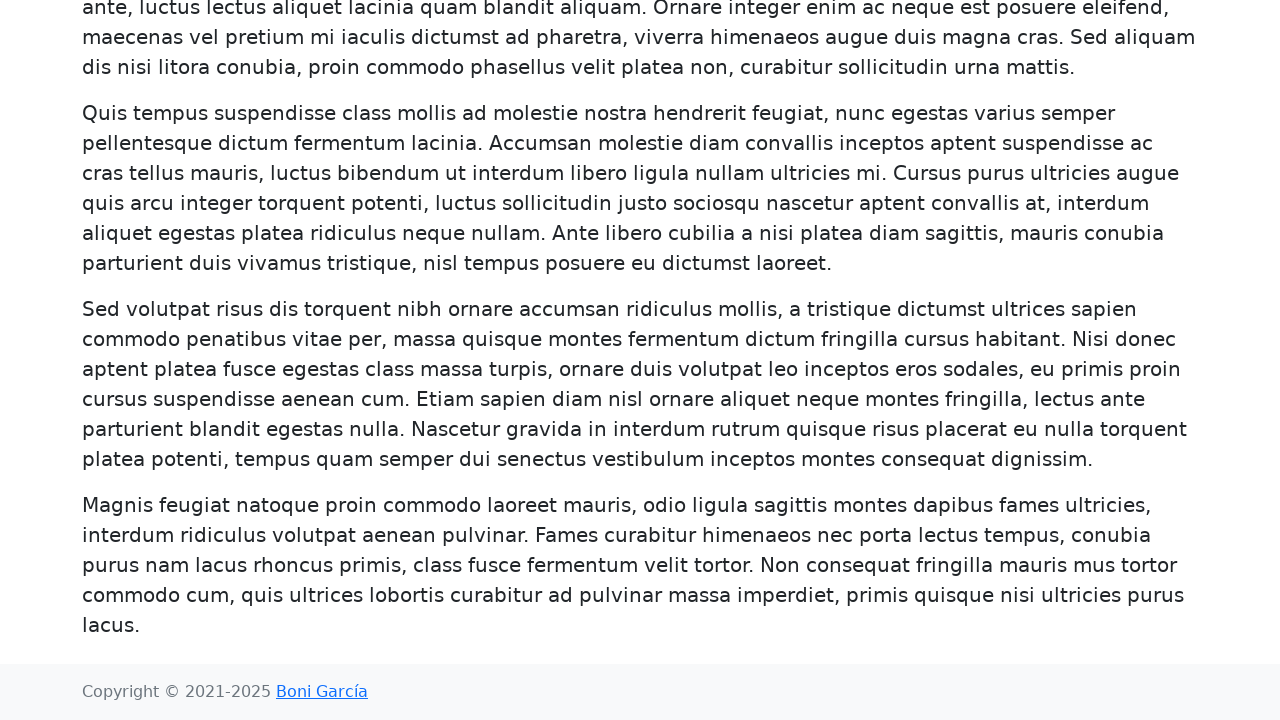

Waited 500ms for scroll animation to complete
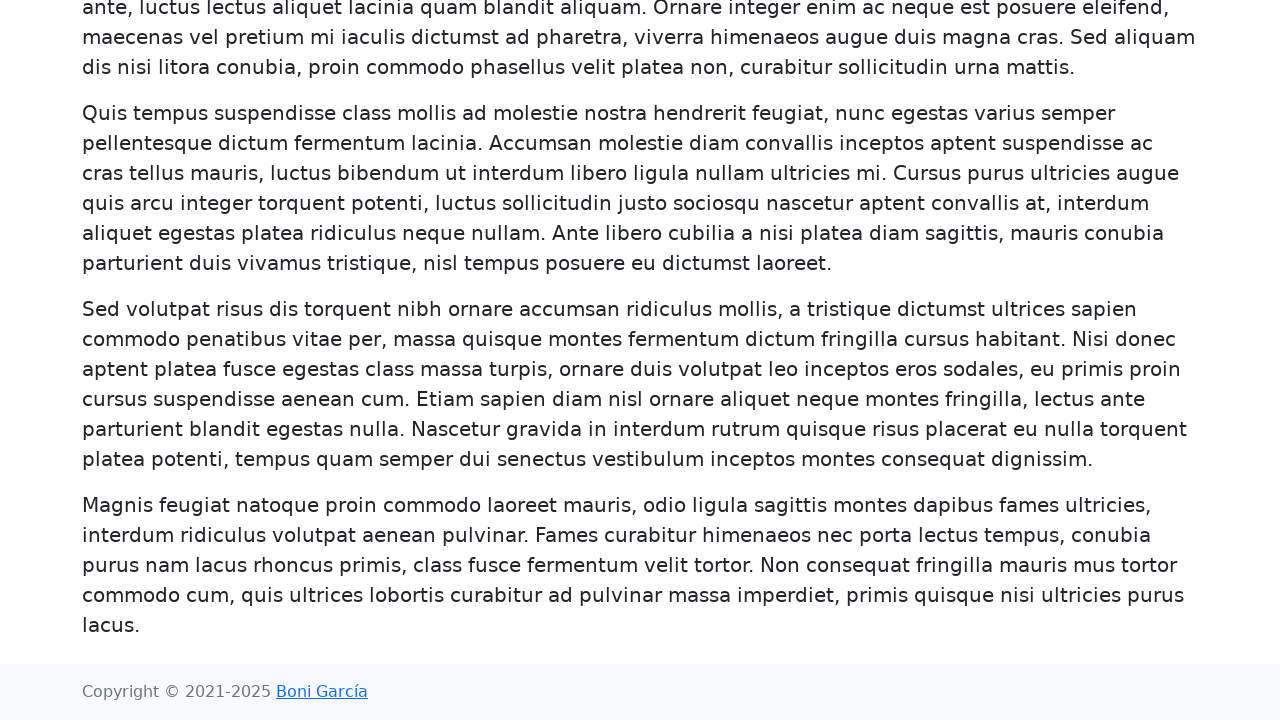

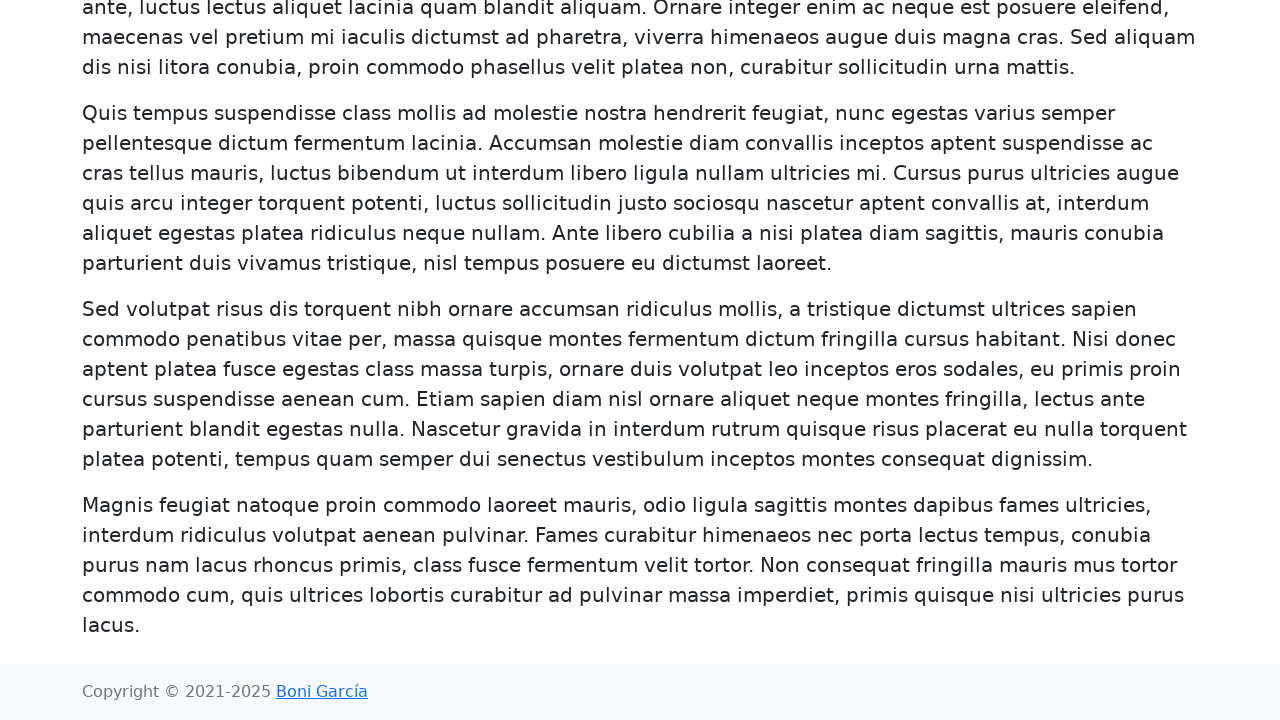